Tests interaction with multiple browser tabs by clicking a button that opens popup windows, then iterates through all open tabs to find the Facebook page and extracts text content from it.

Starting URL: https://www.lambdatest.com/selenium-playground/window-popup-modal-demo

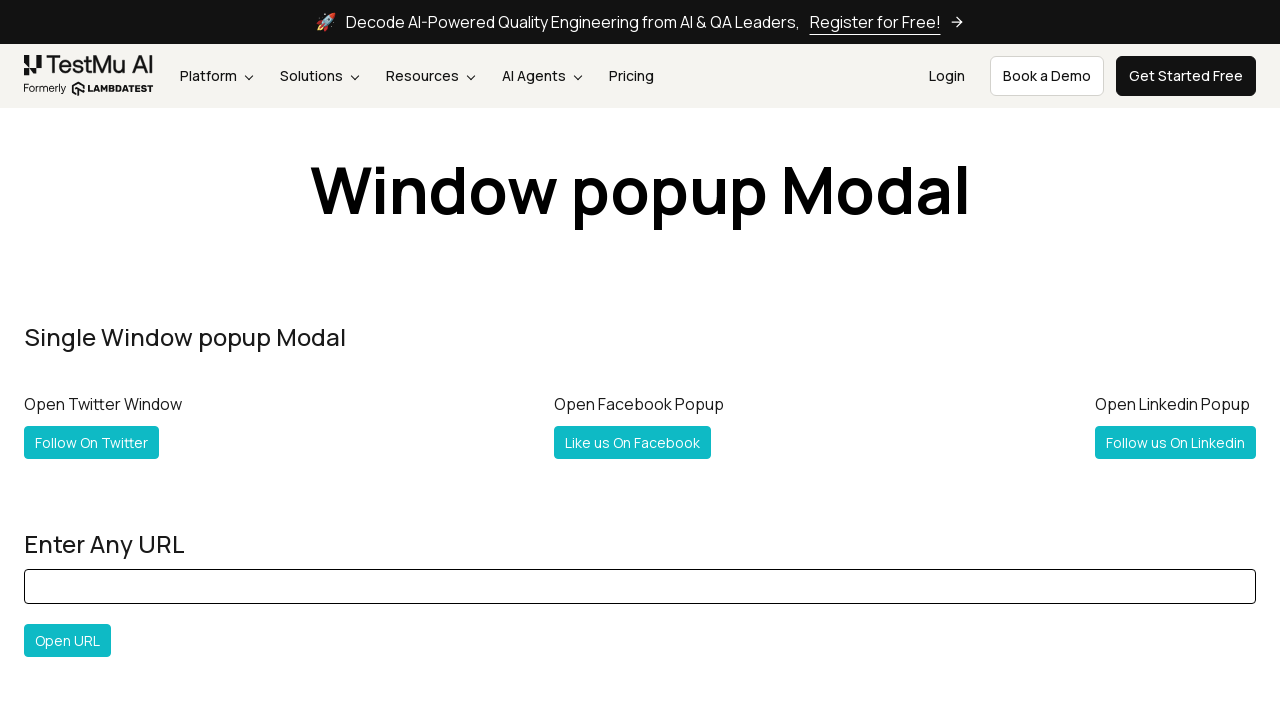

Clicked 'Follow Both' button to open popup windows at (122, 360) on #followboth
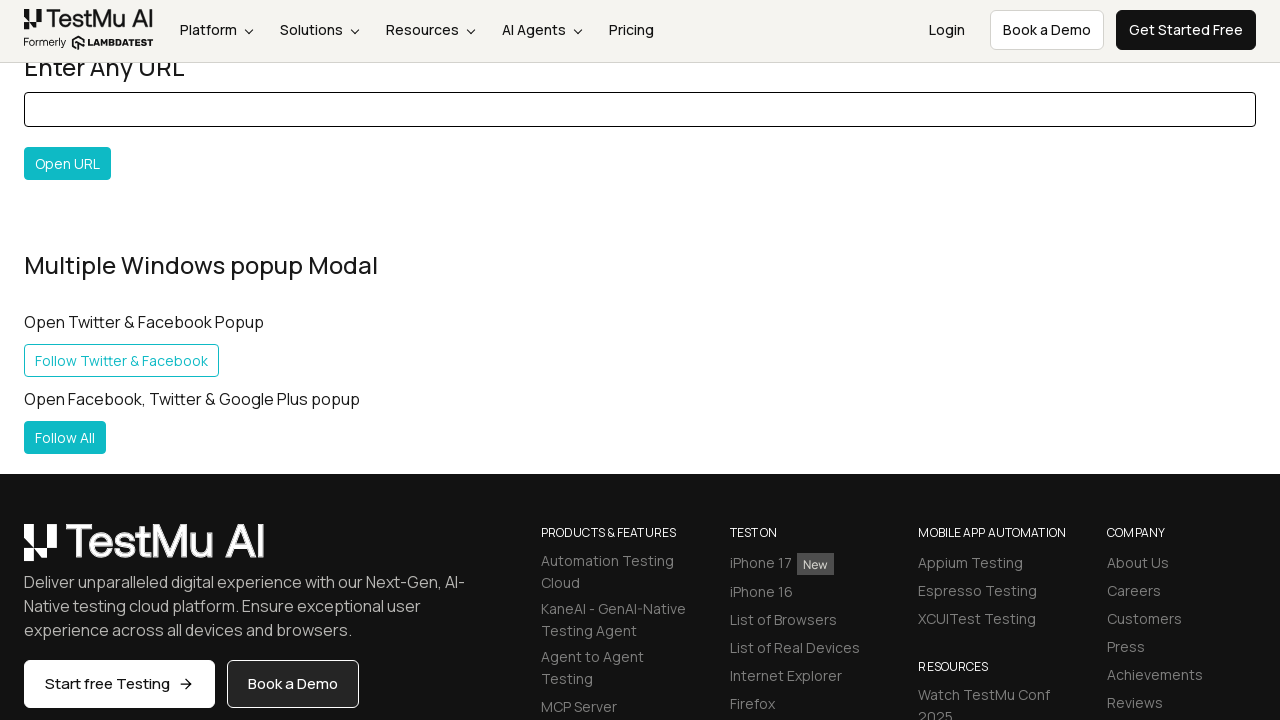

Captured new popup page object
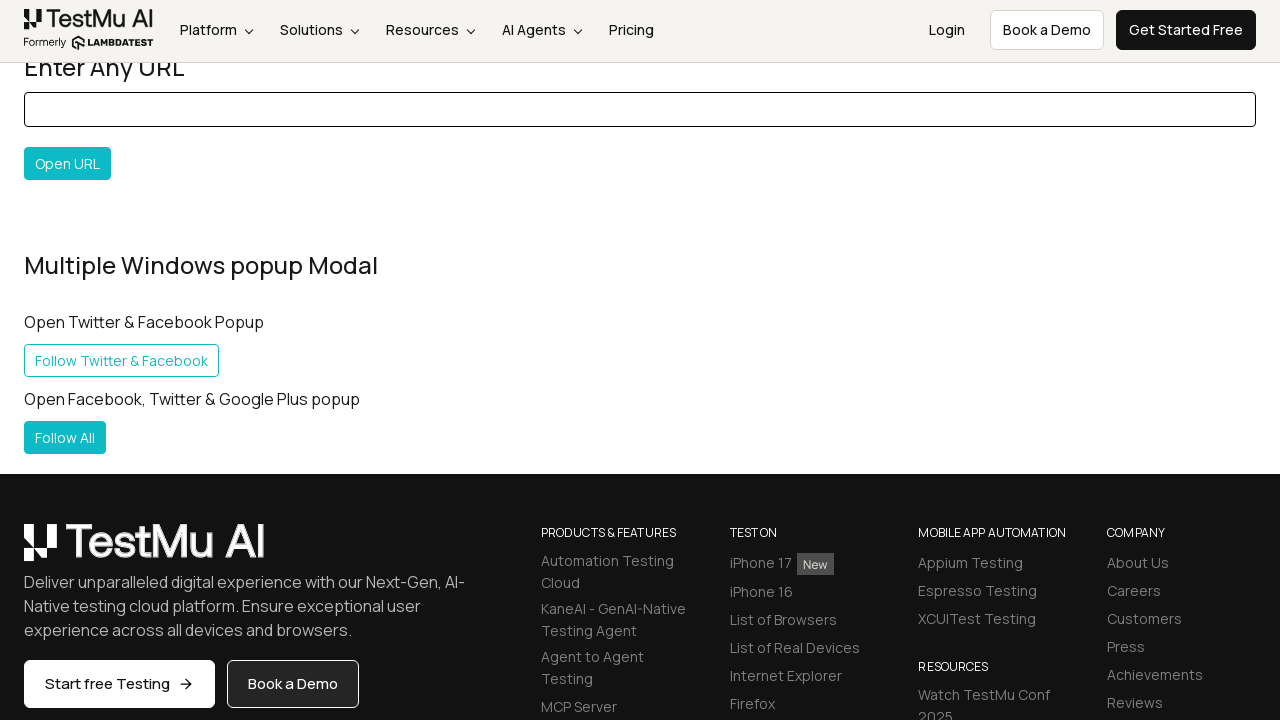

Waited for popup page to load
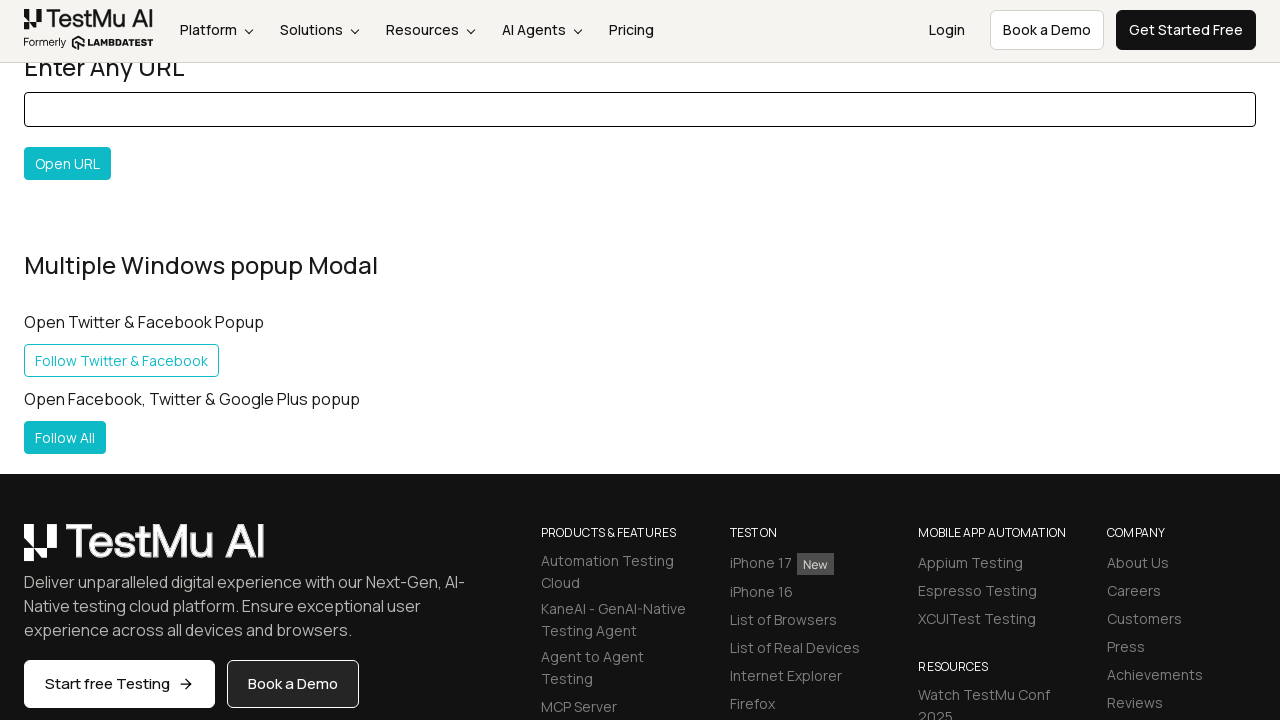

Retrieved all open tabs/pages (total: 3)
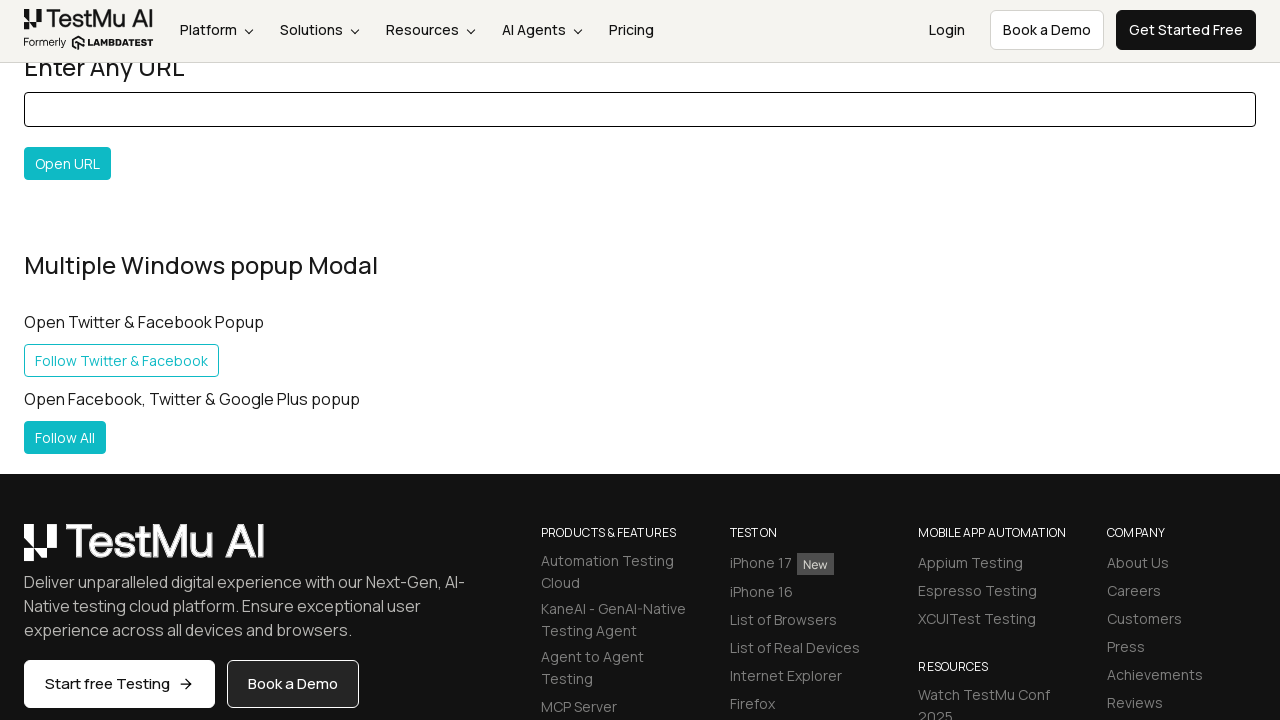

Logged URLs of all open tabs
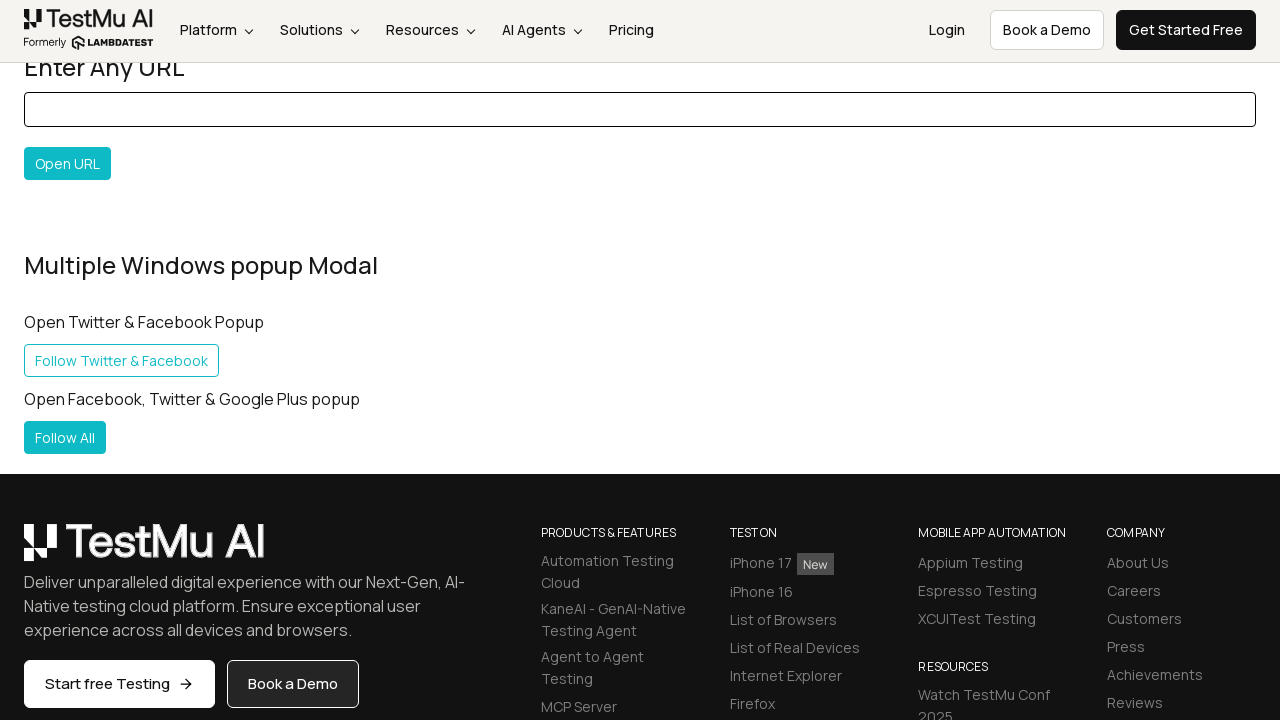

Found Facebook tab among open pages
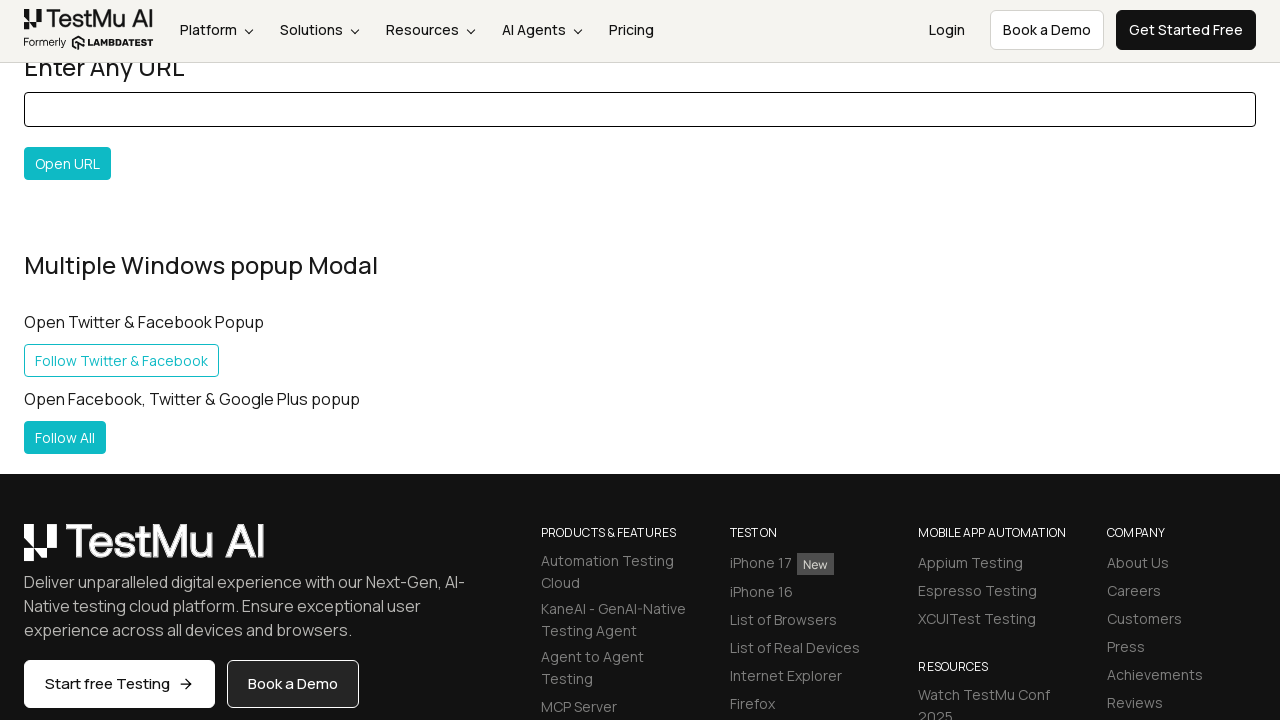

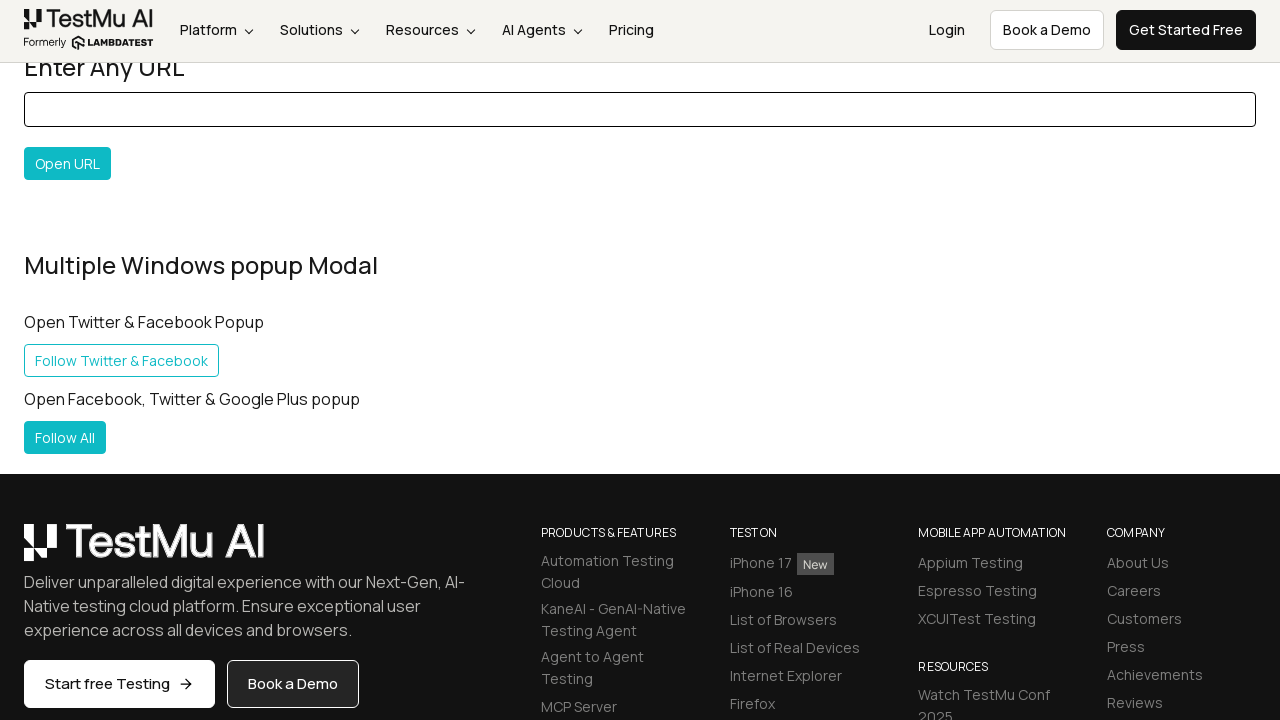